Tests navigation by clicking a link with calculated text, then filling a form with personal details

Starting URL: http://suninjuly.github.io/find_link_text

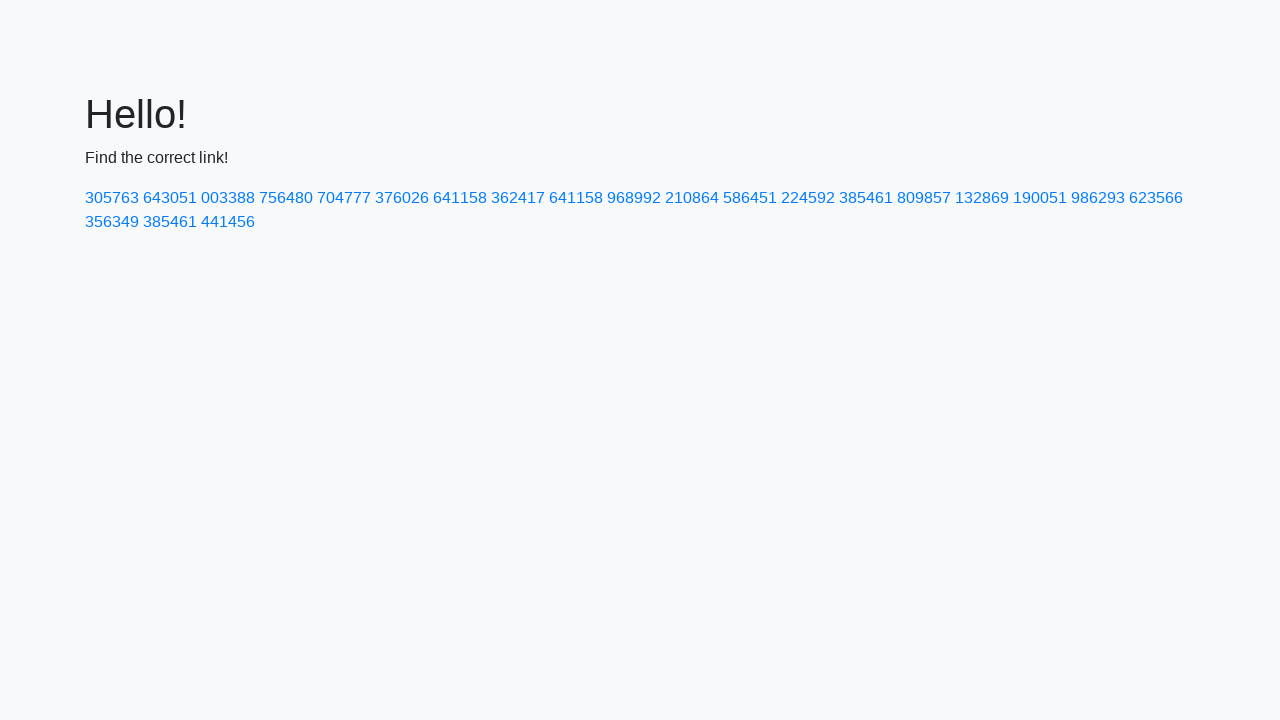

Clicked link with calculated text value at (808, 198) on text=224592
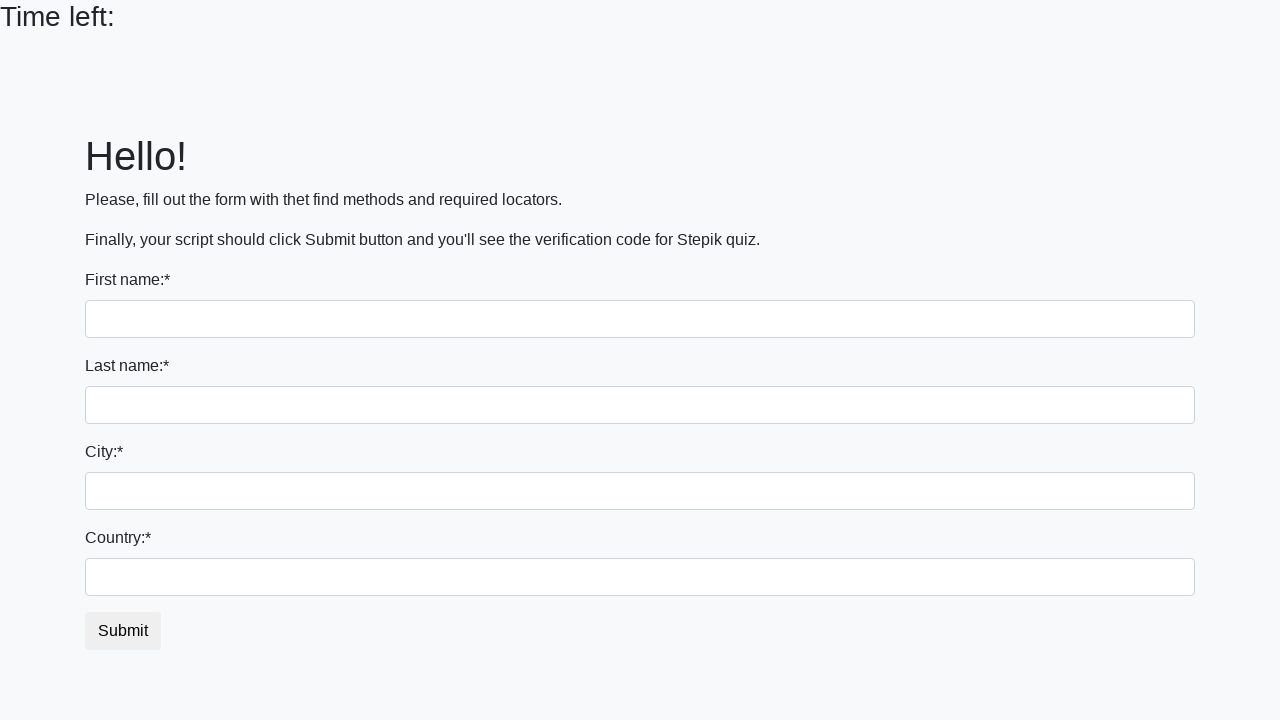

Filled first name field with 'Ivan' on input >> nth=0
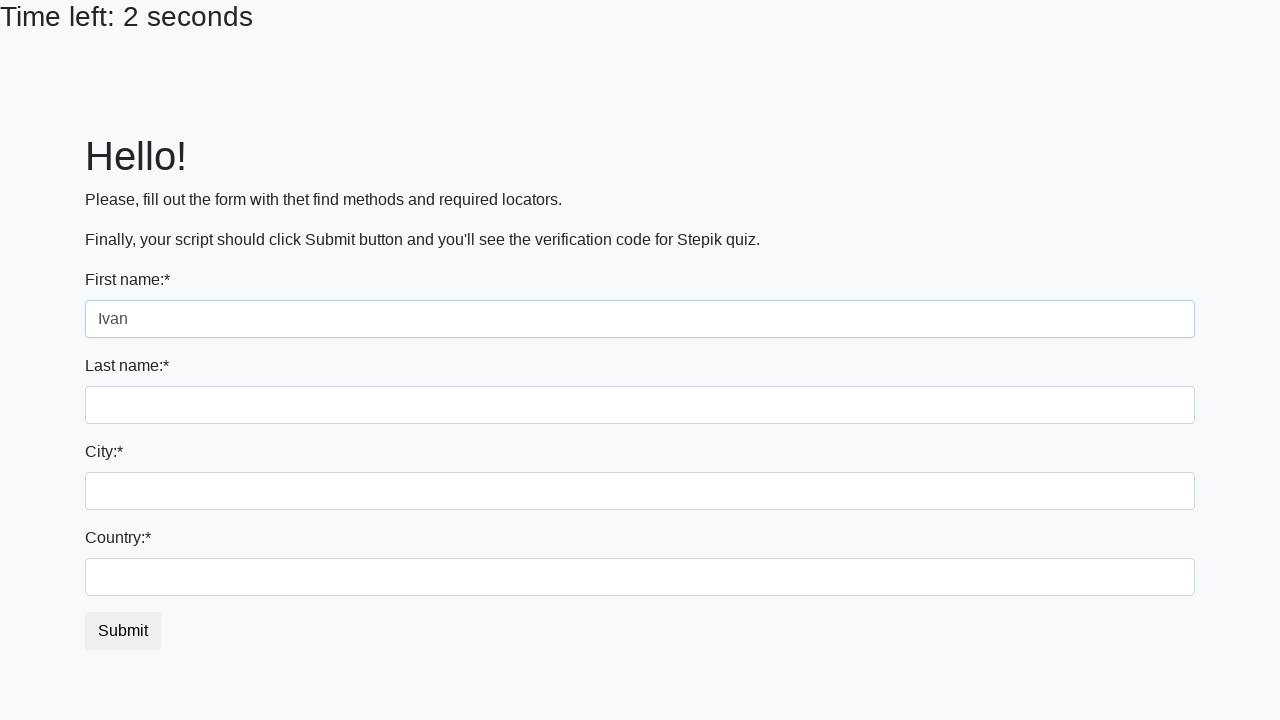

Filled last name field with 'Petrov' on input[name='last_name']
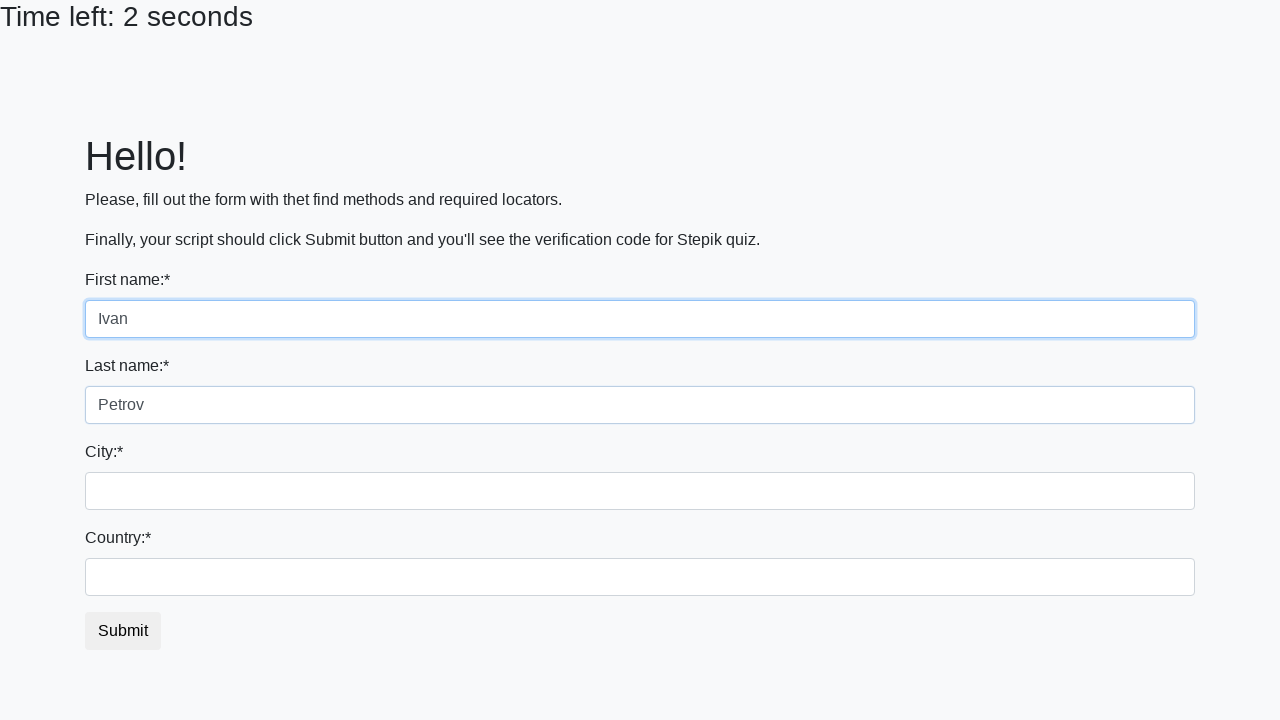

Filled city field with 'Smolensk' on input.city
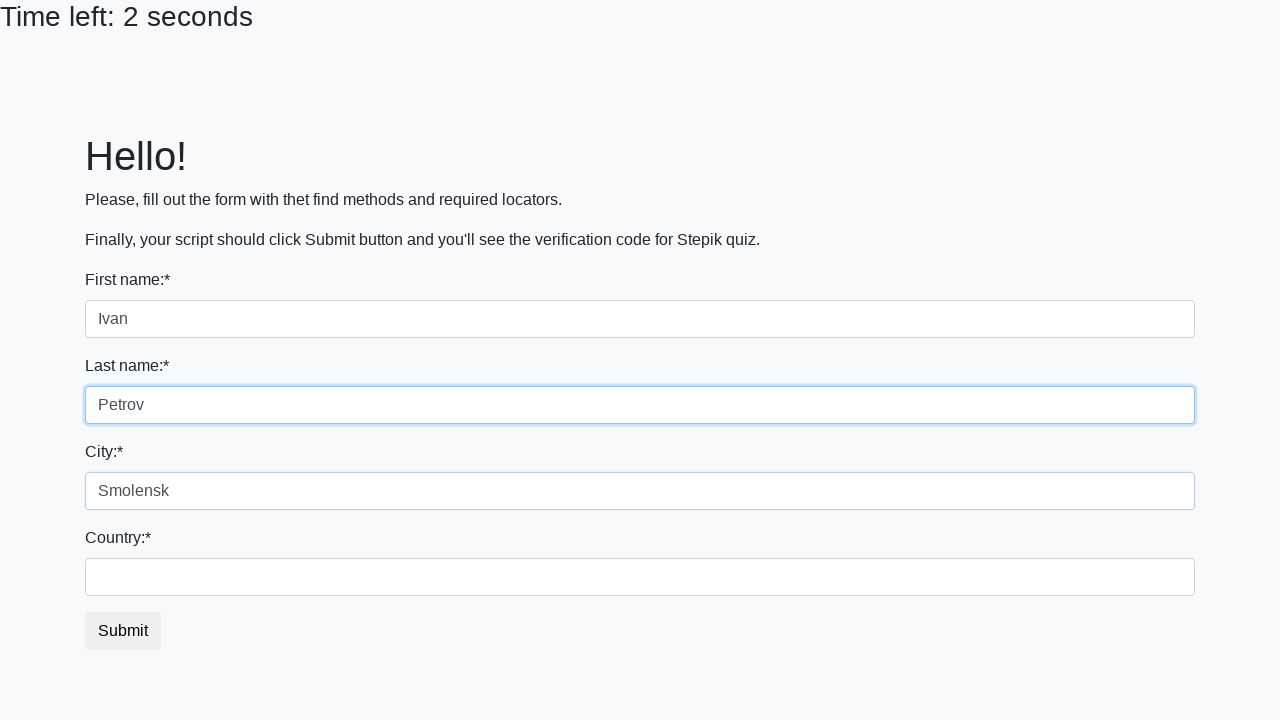

Filled country field with 'Russia' on #country
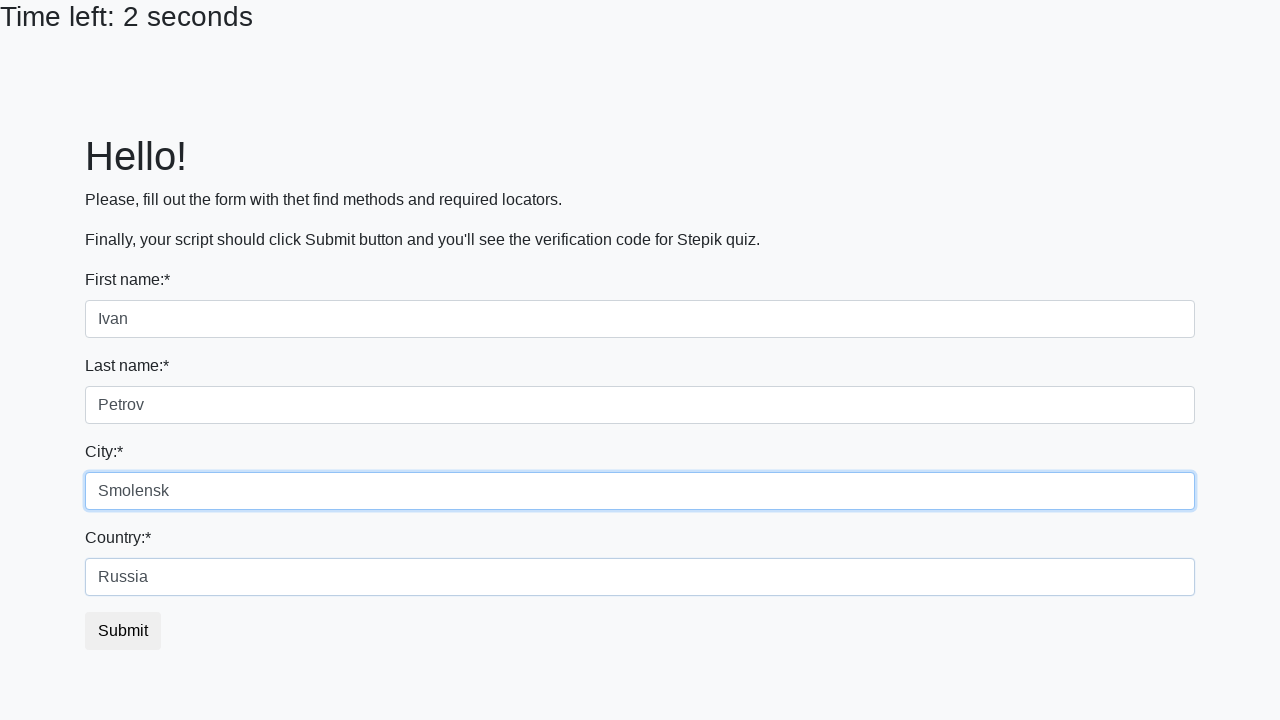

Clicked submit button to submit form at (123, 631) on button.btn
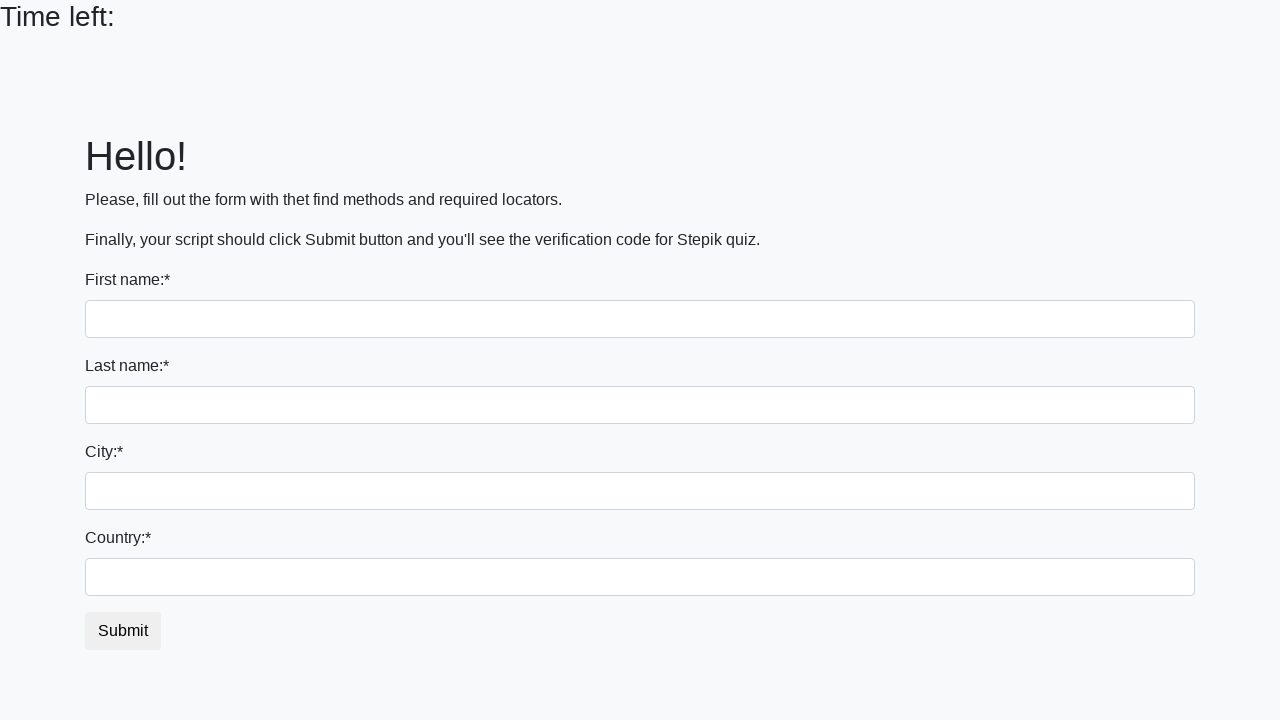

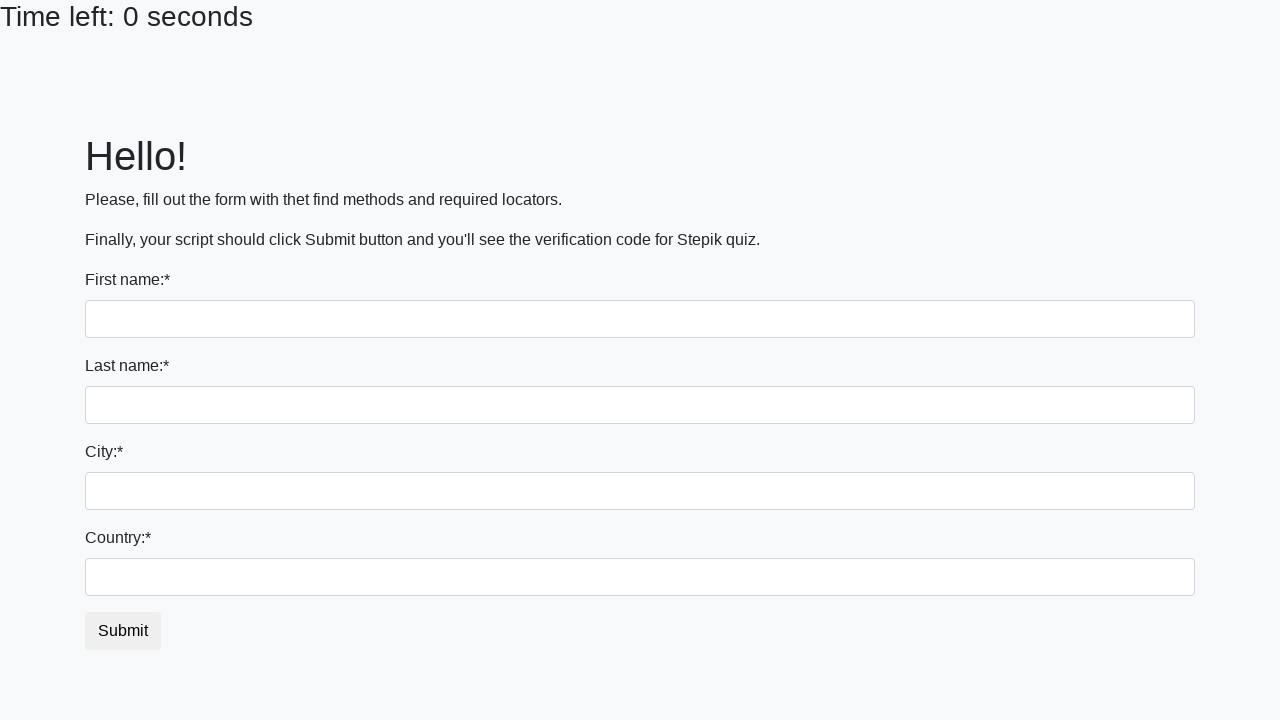